Tests the DemoQA practice form by selecting hobby checkboxes (Sports, Music, Reading), entering first and last name, and selecting state and city from dropdowns.

Starting URL: https://demoqa.com/automation-practice-form

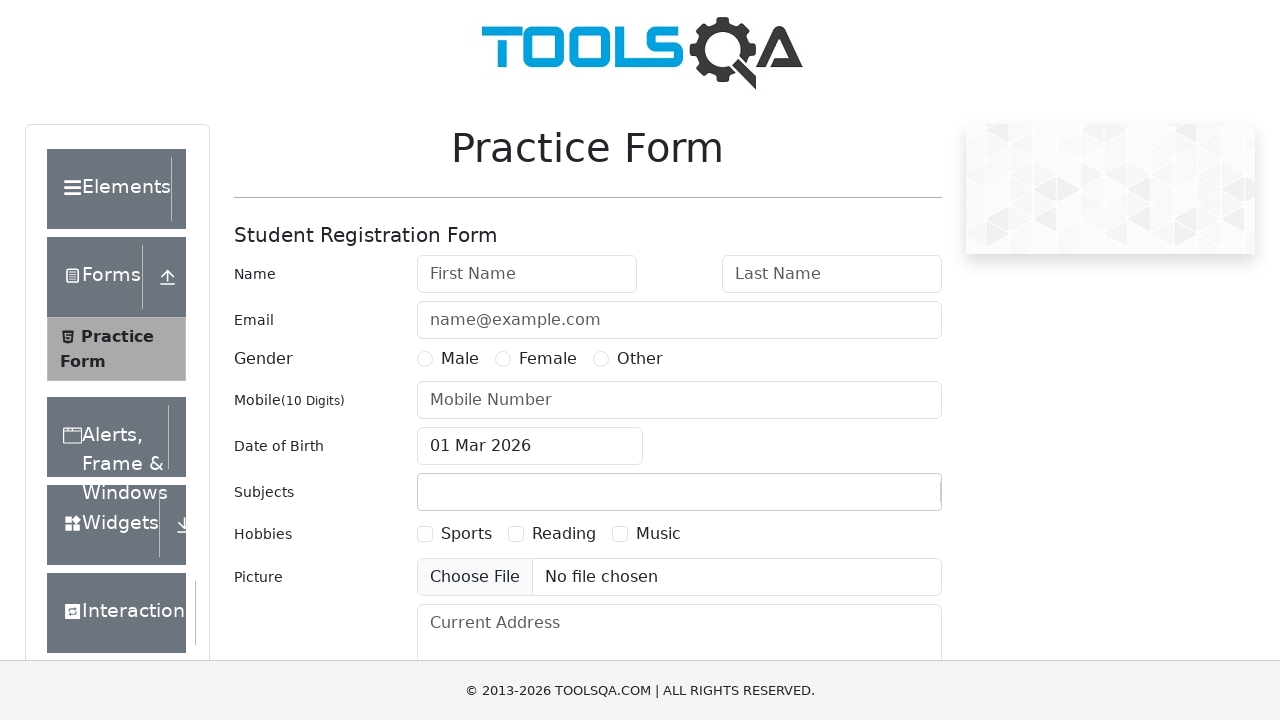

Set viewport size to 1920x1080
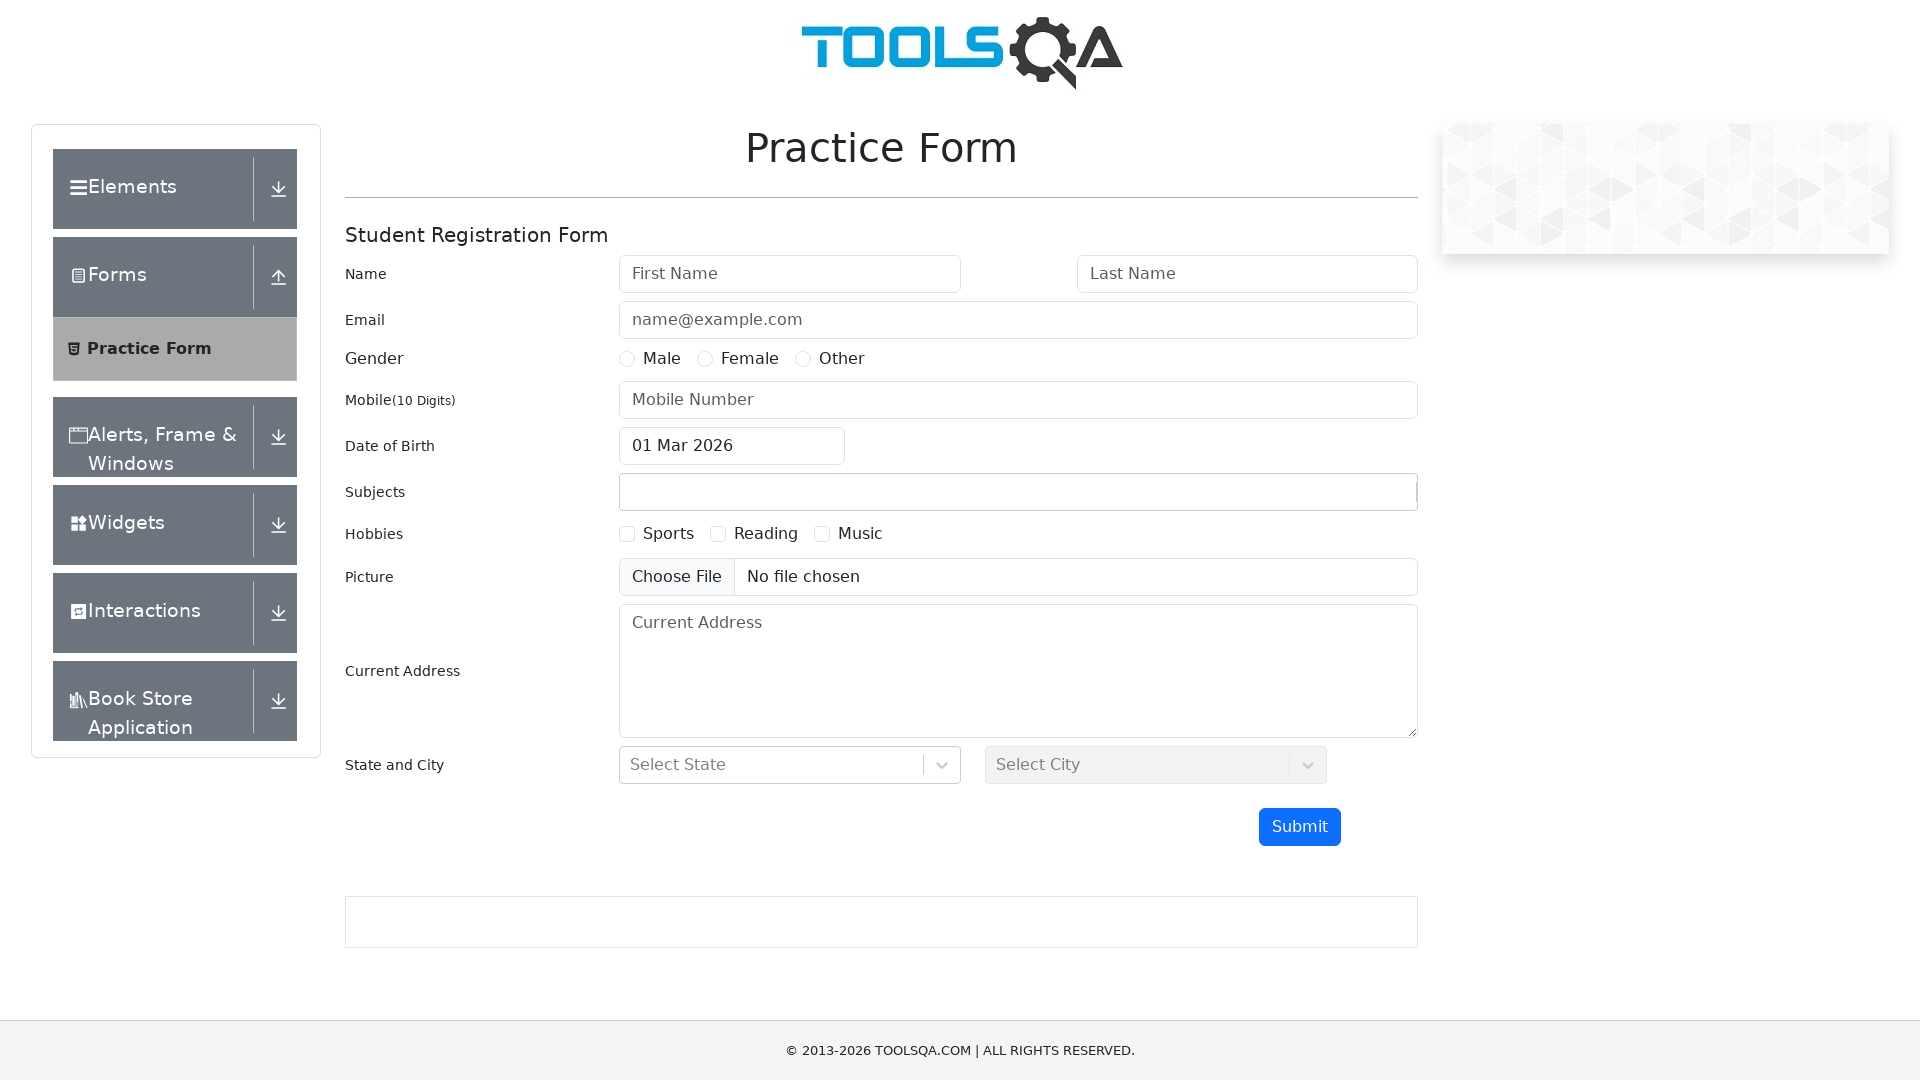

Selected Sports hobby checkbox at (669, 534) on label[for='hobbies-checkbox-1']
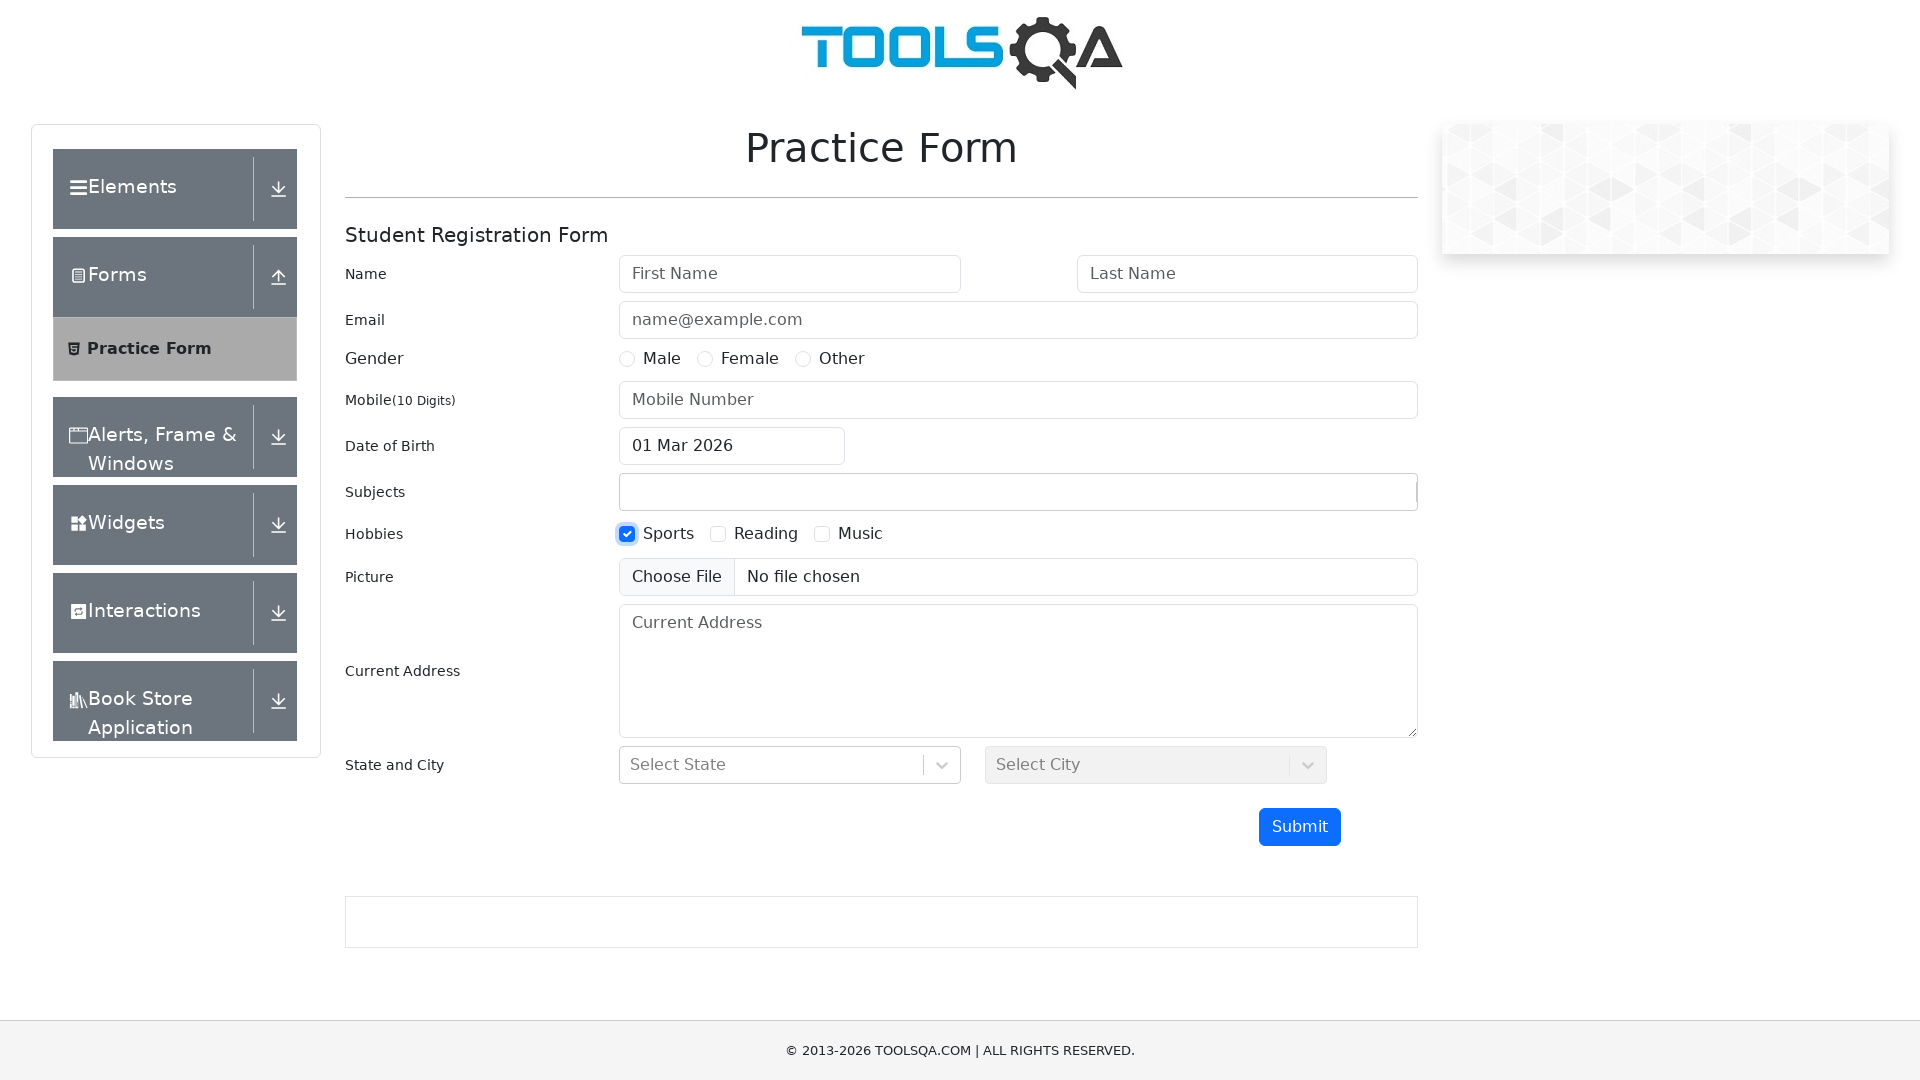

Selected Music hobby checkbox at (861, 534) on label[for='hobbies-checkbox-3']
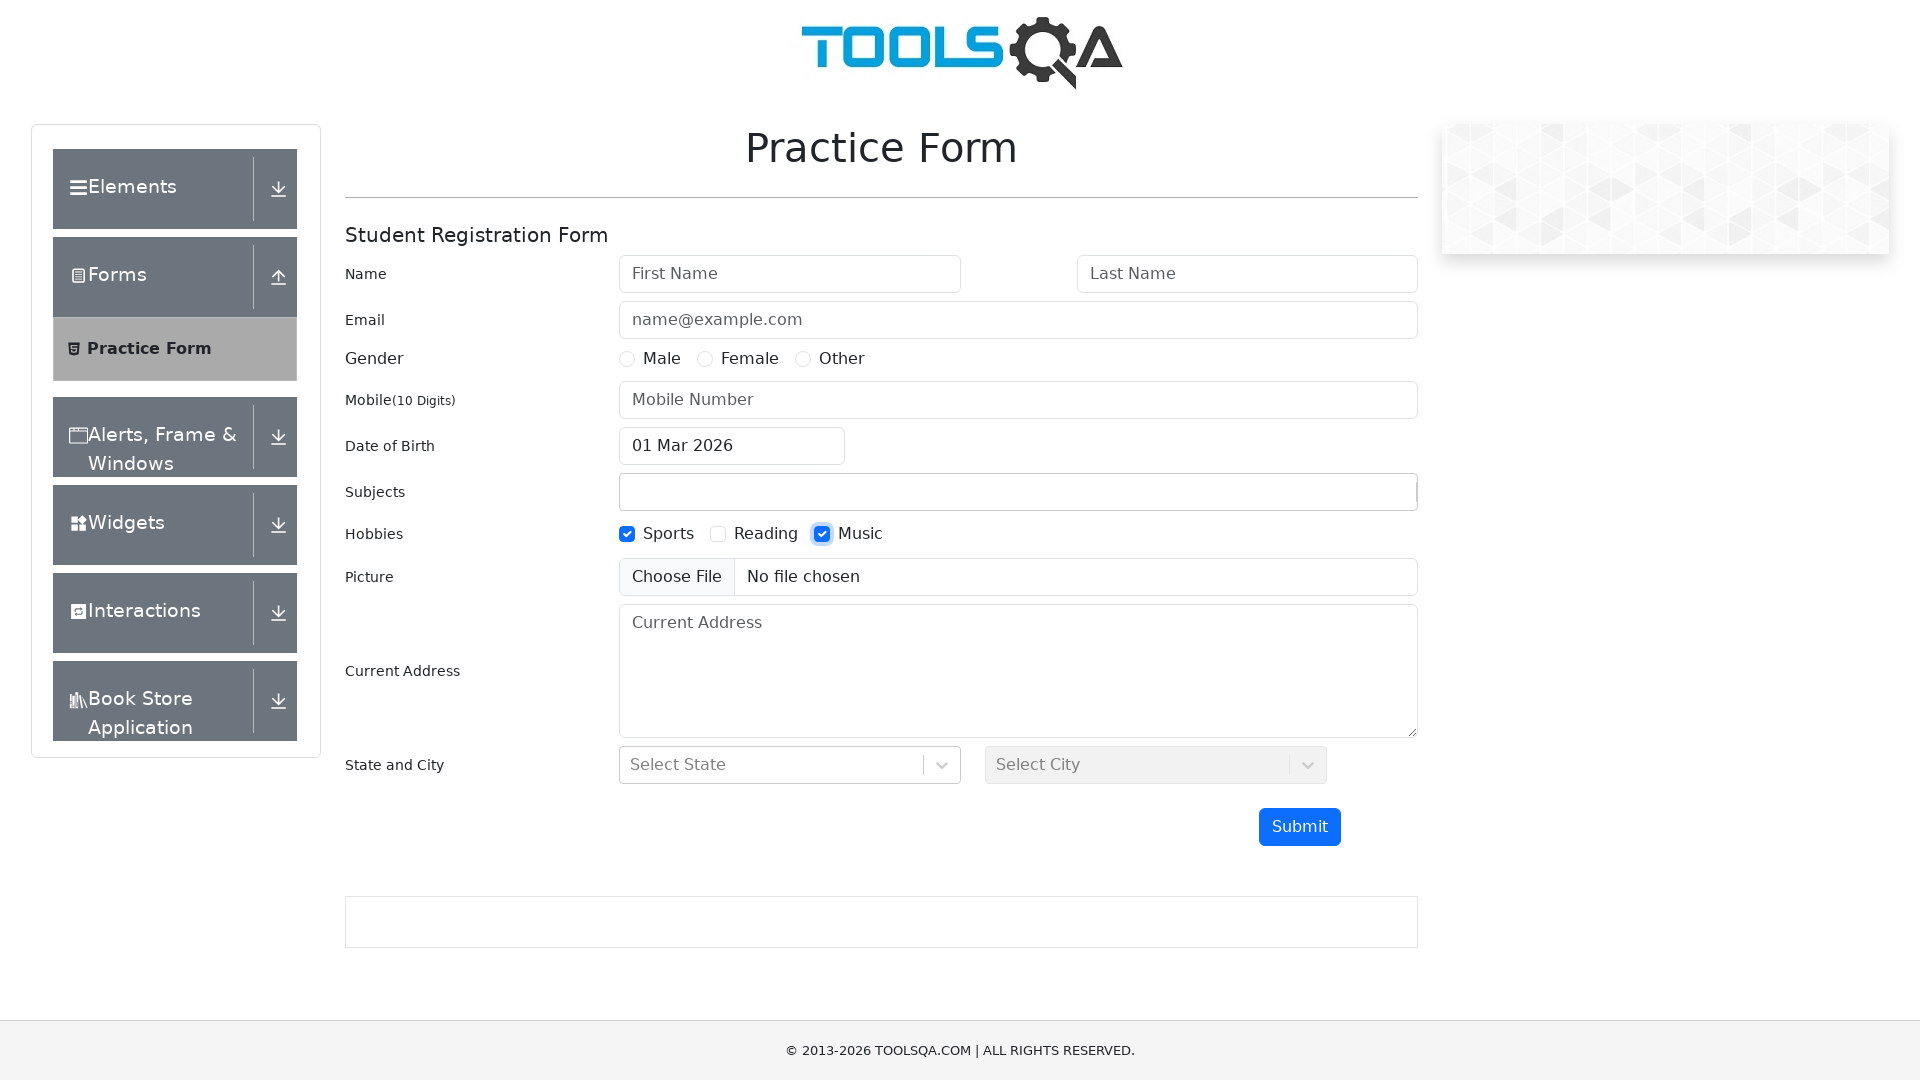

Selected Reading hobby checkbox at (766, 534) on label[for='hobbies-checkbox-2']
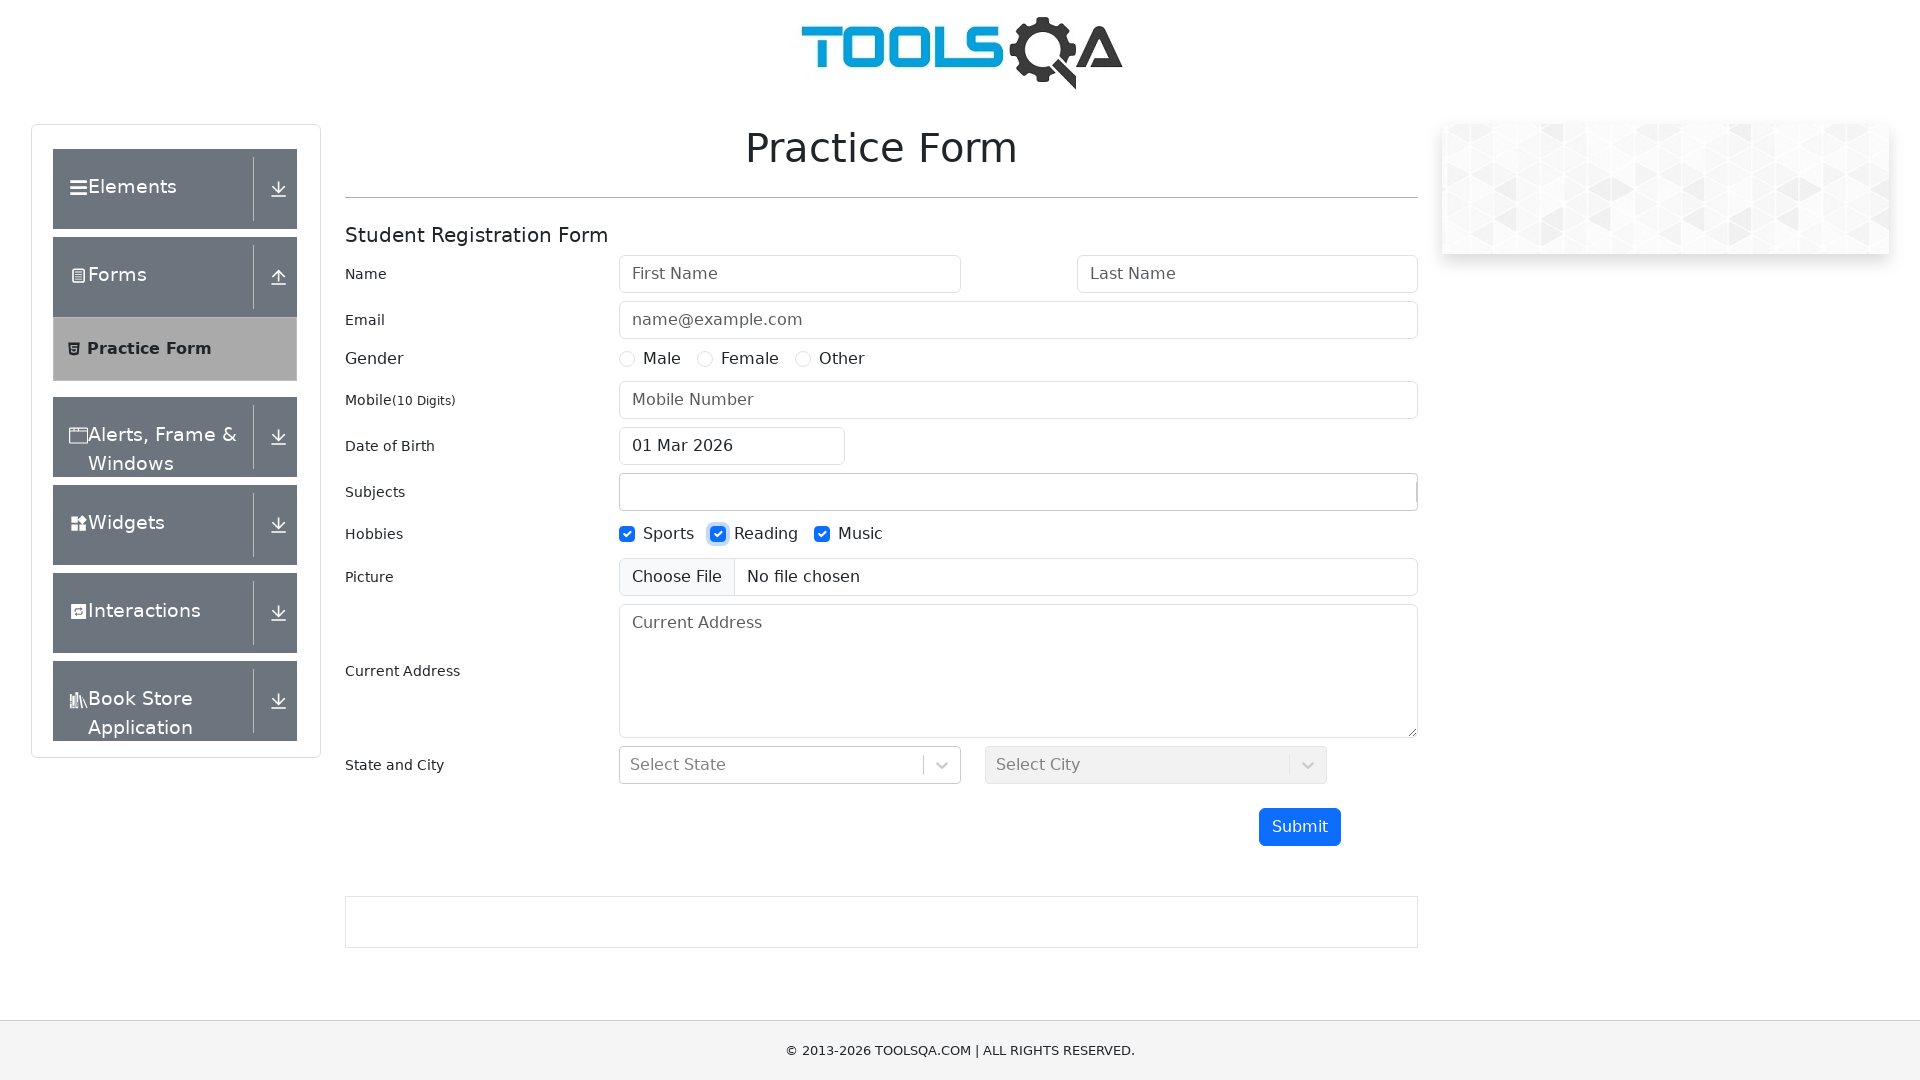

Entered first name 'Alex' on #firstName
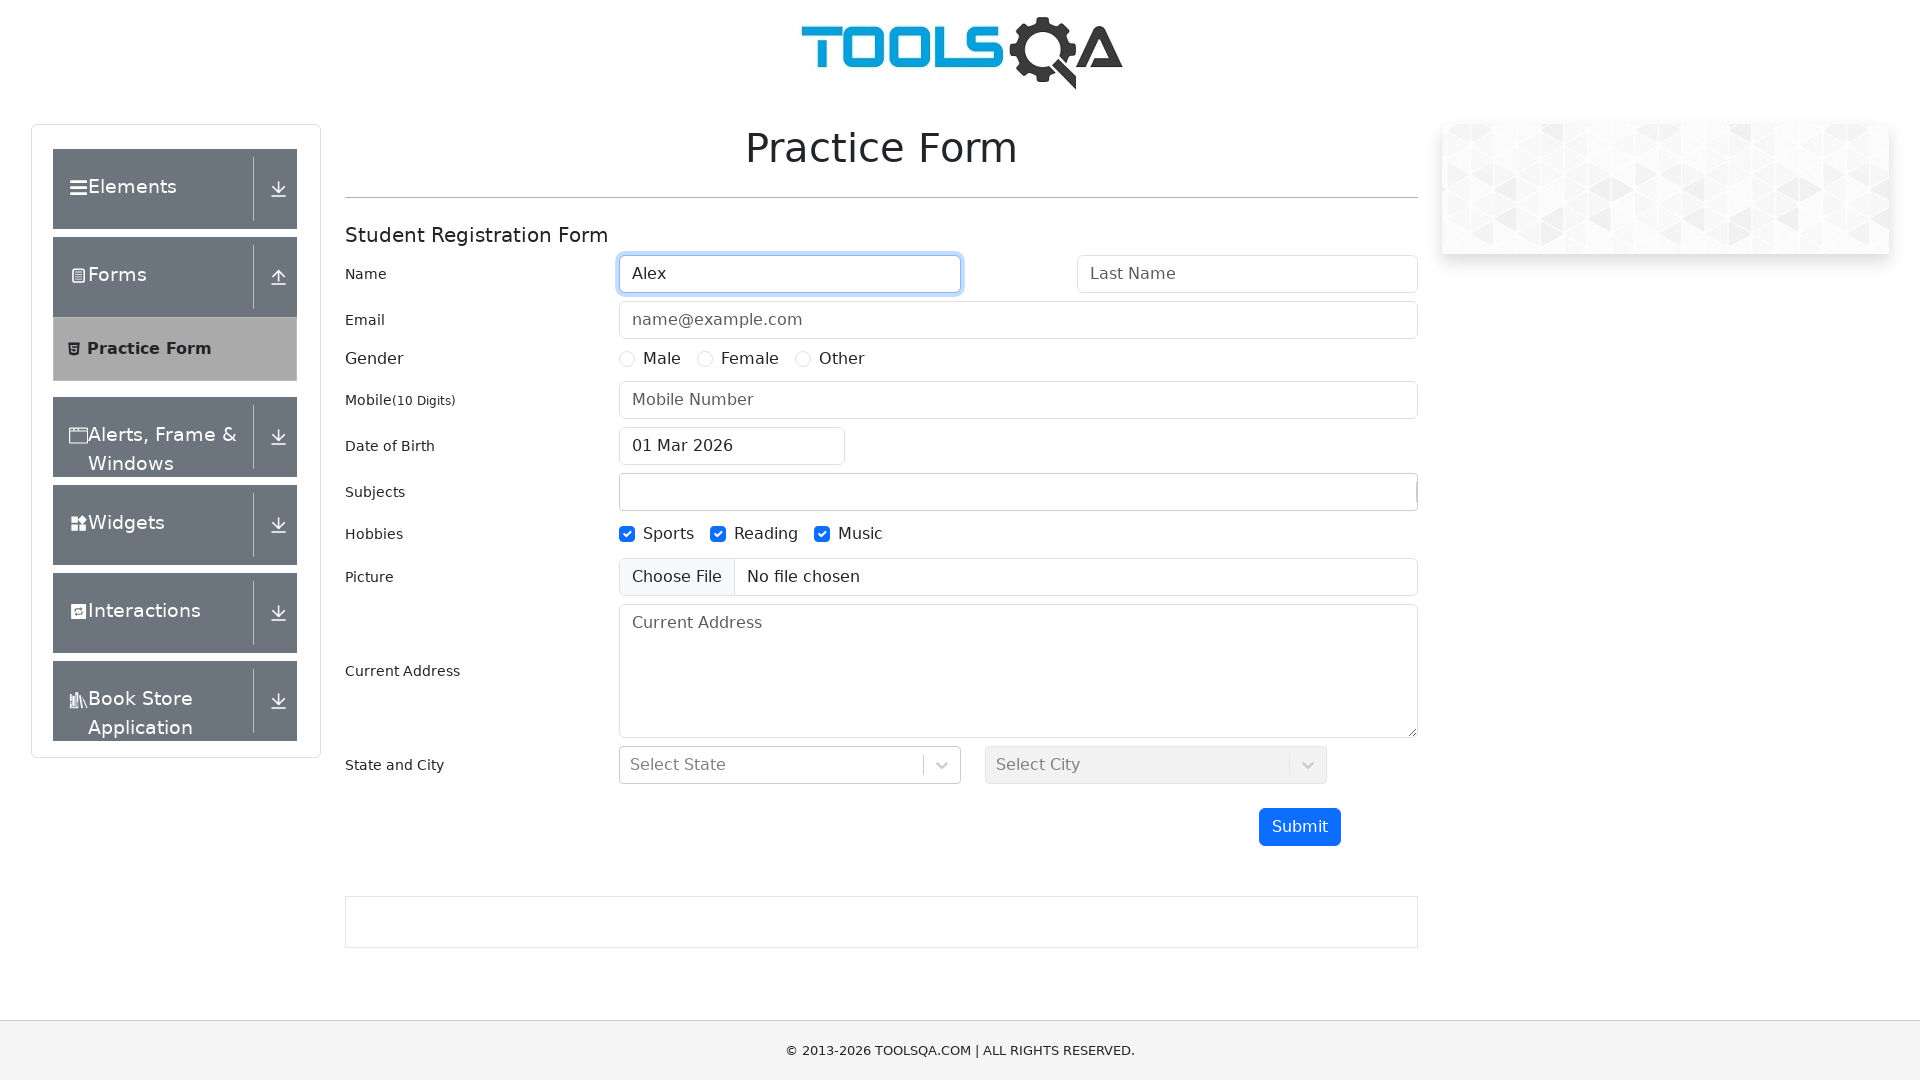

Entered last name 'Test' on #lastName
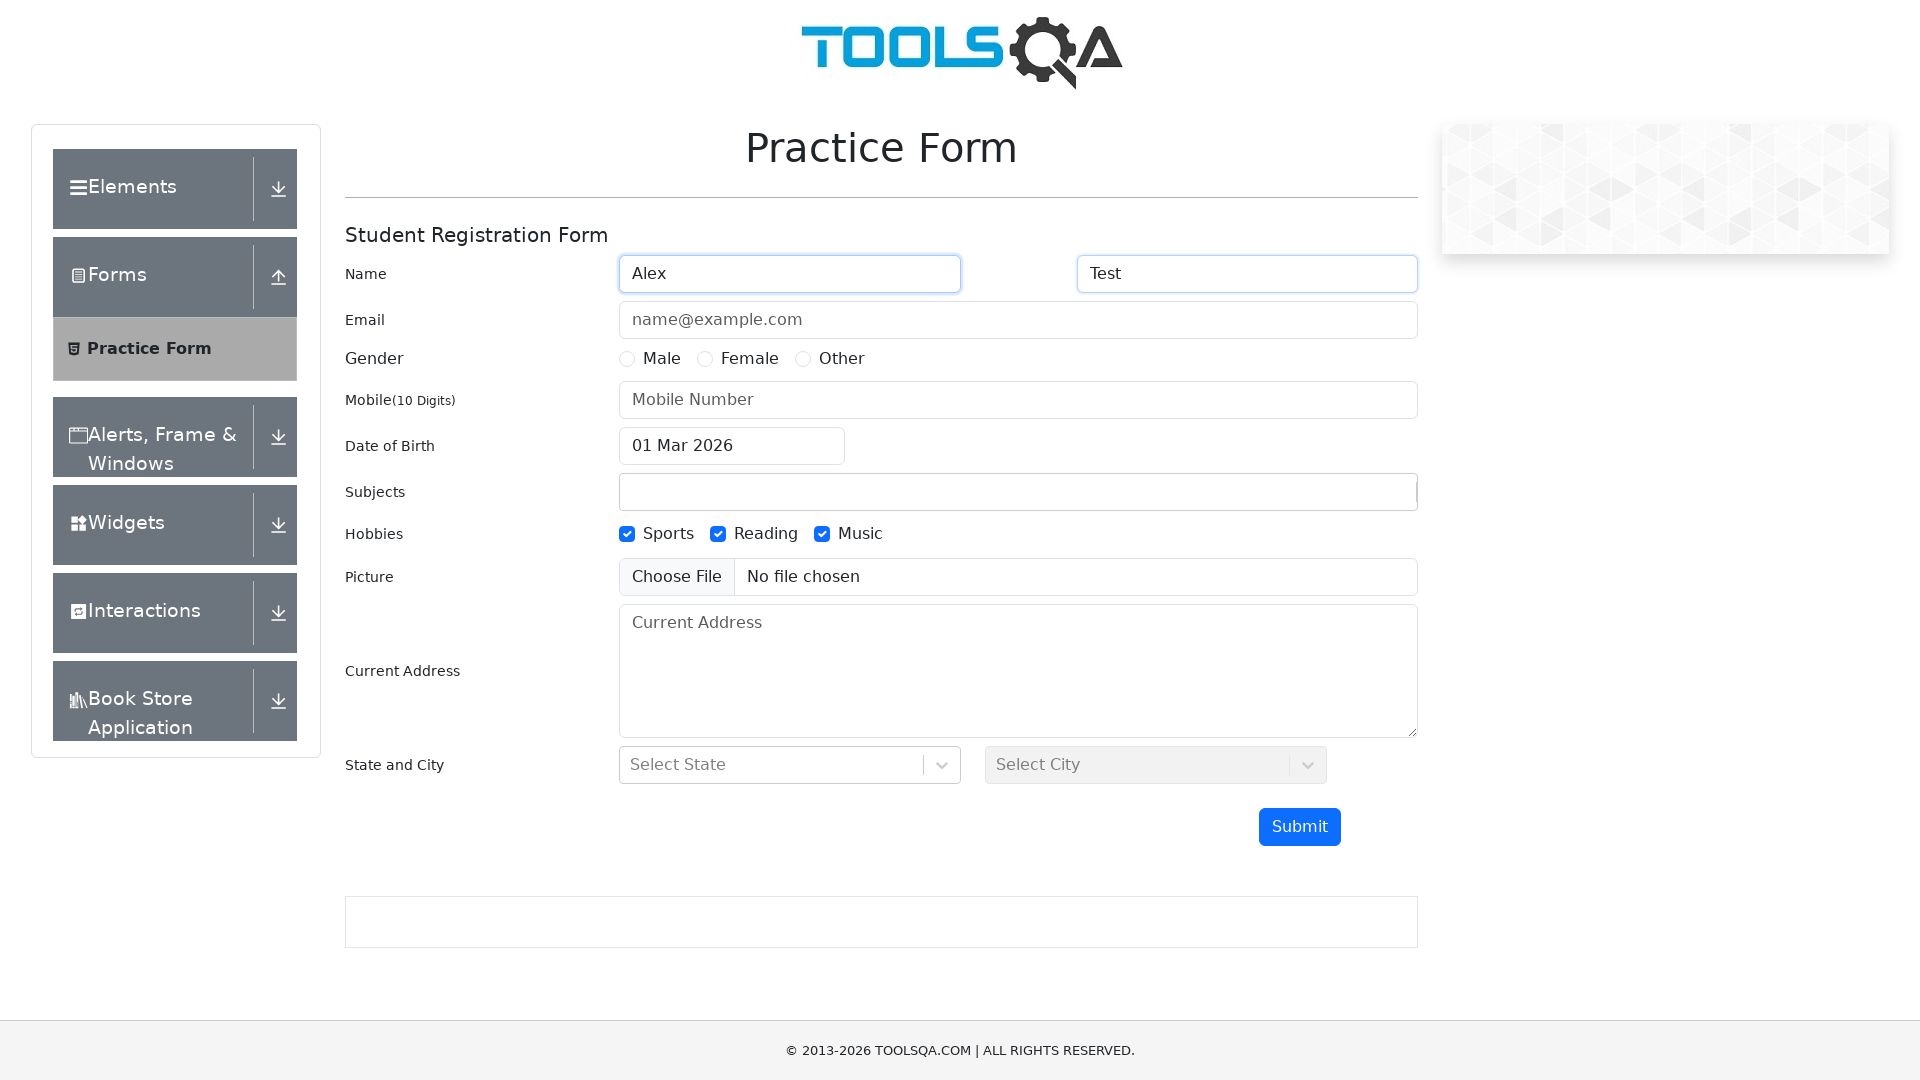

Clicked state dropdown to open at (790, 765) on #state
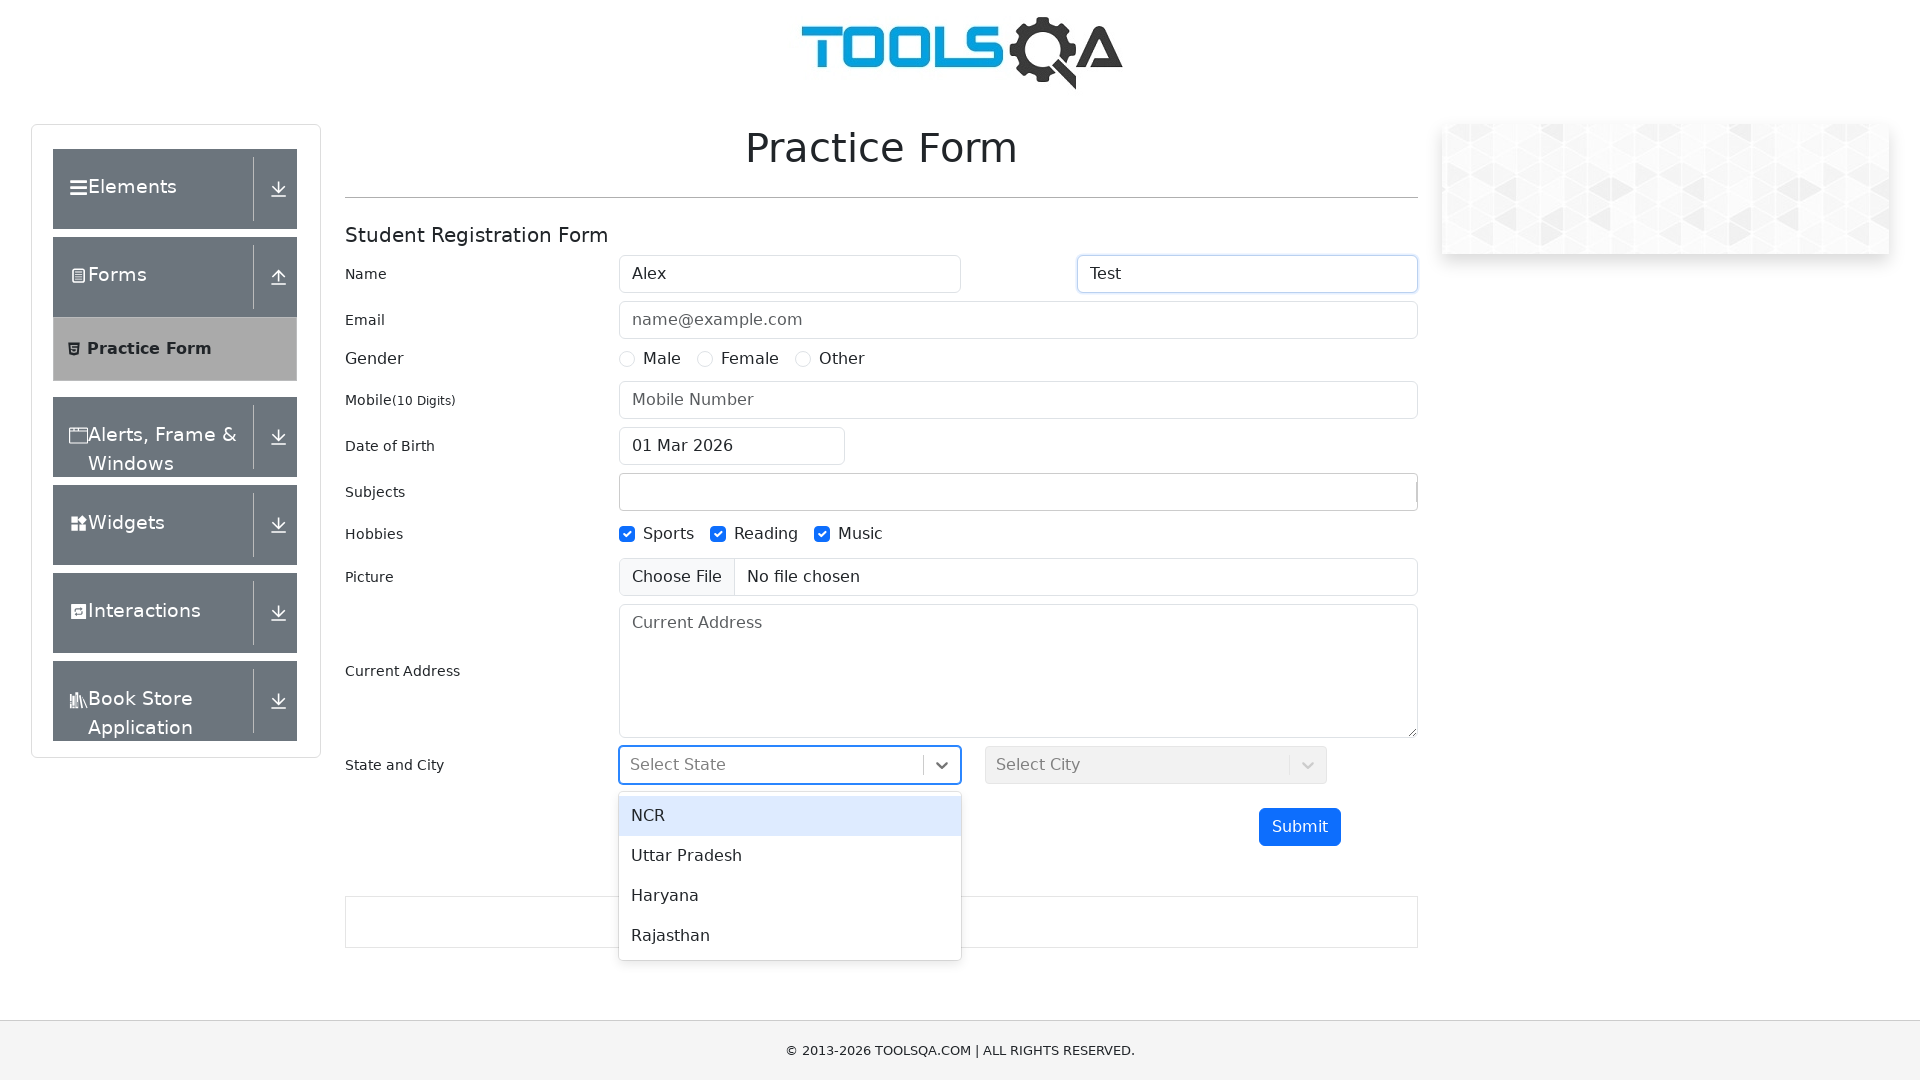

Selected state option from dropdown at (790, 856) on #react-select-3-option-1
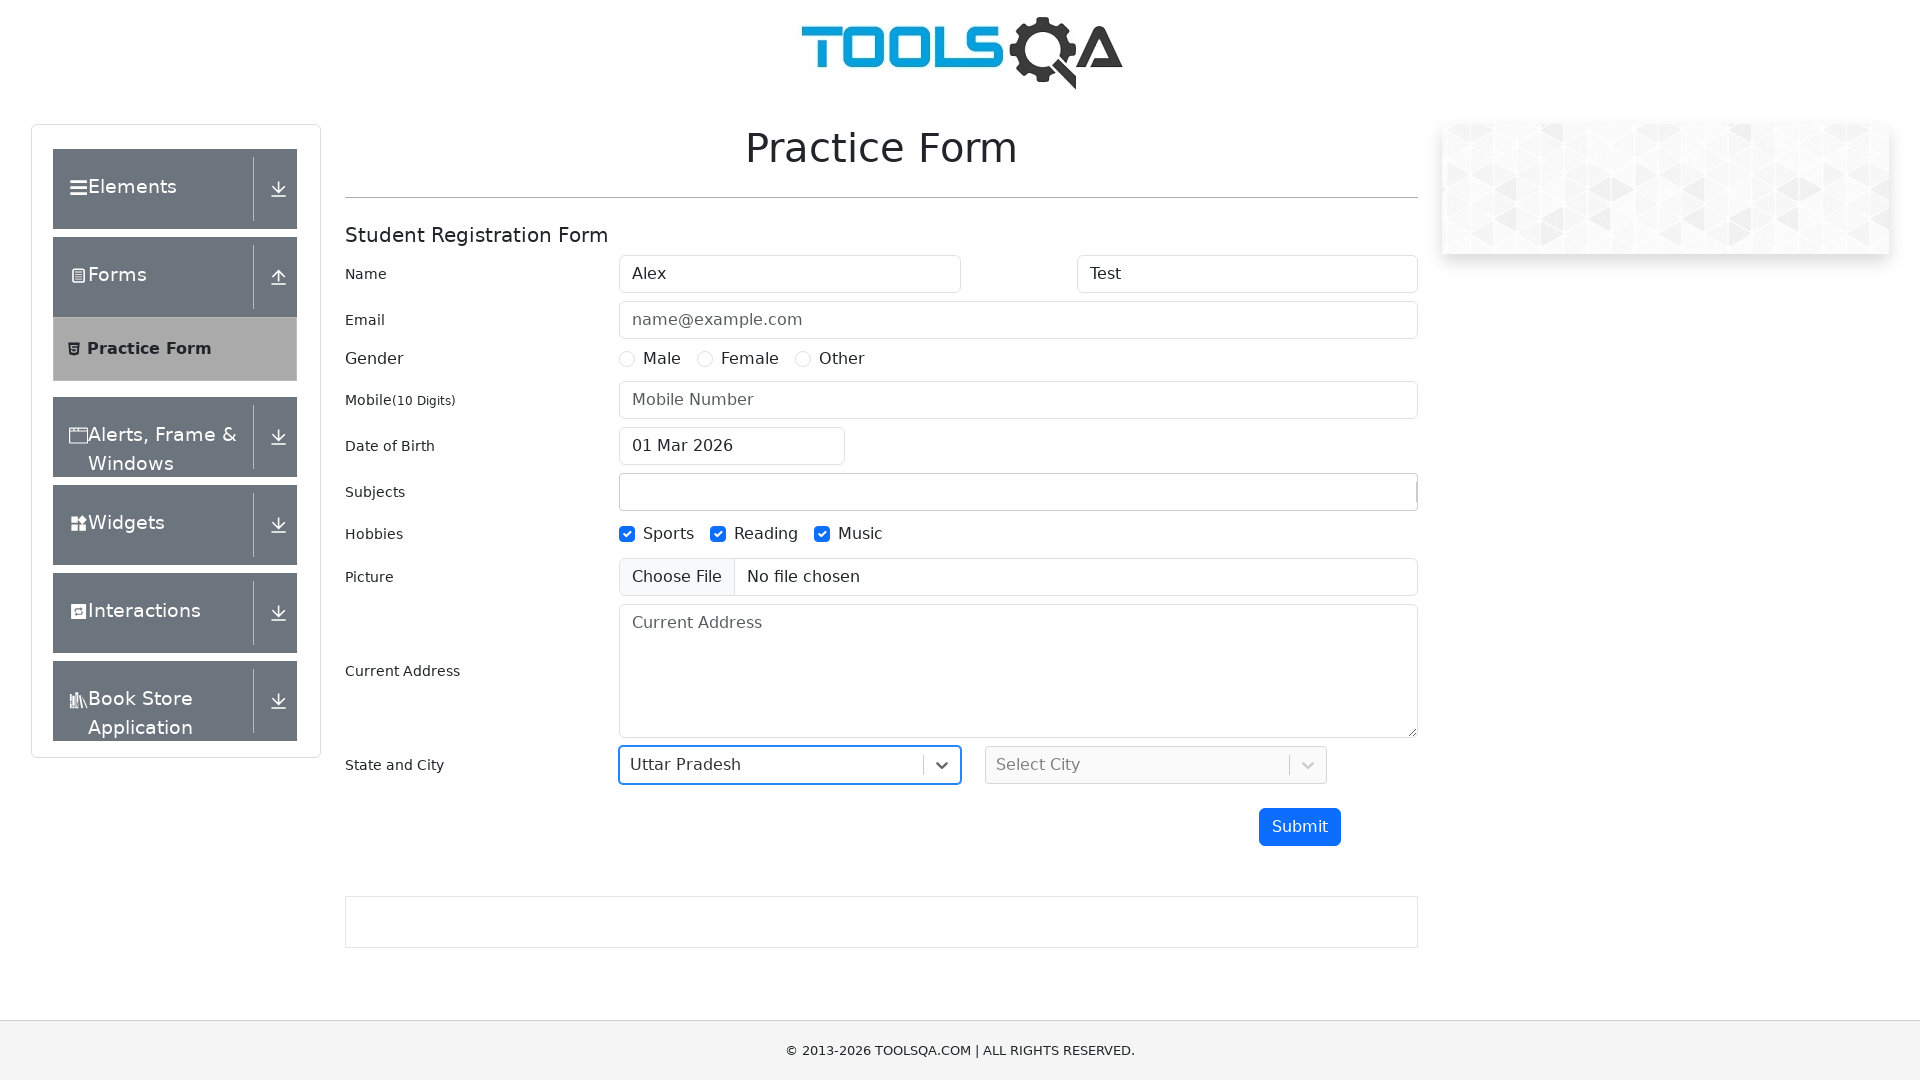

Clicked city dropdown to open at (1156, 765) on #city
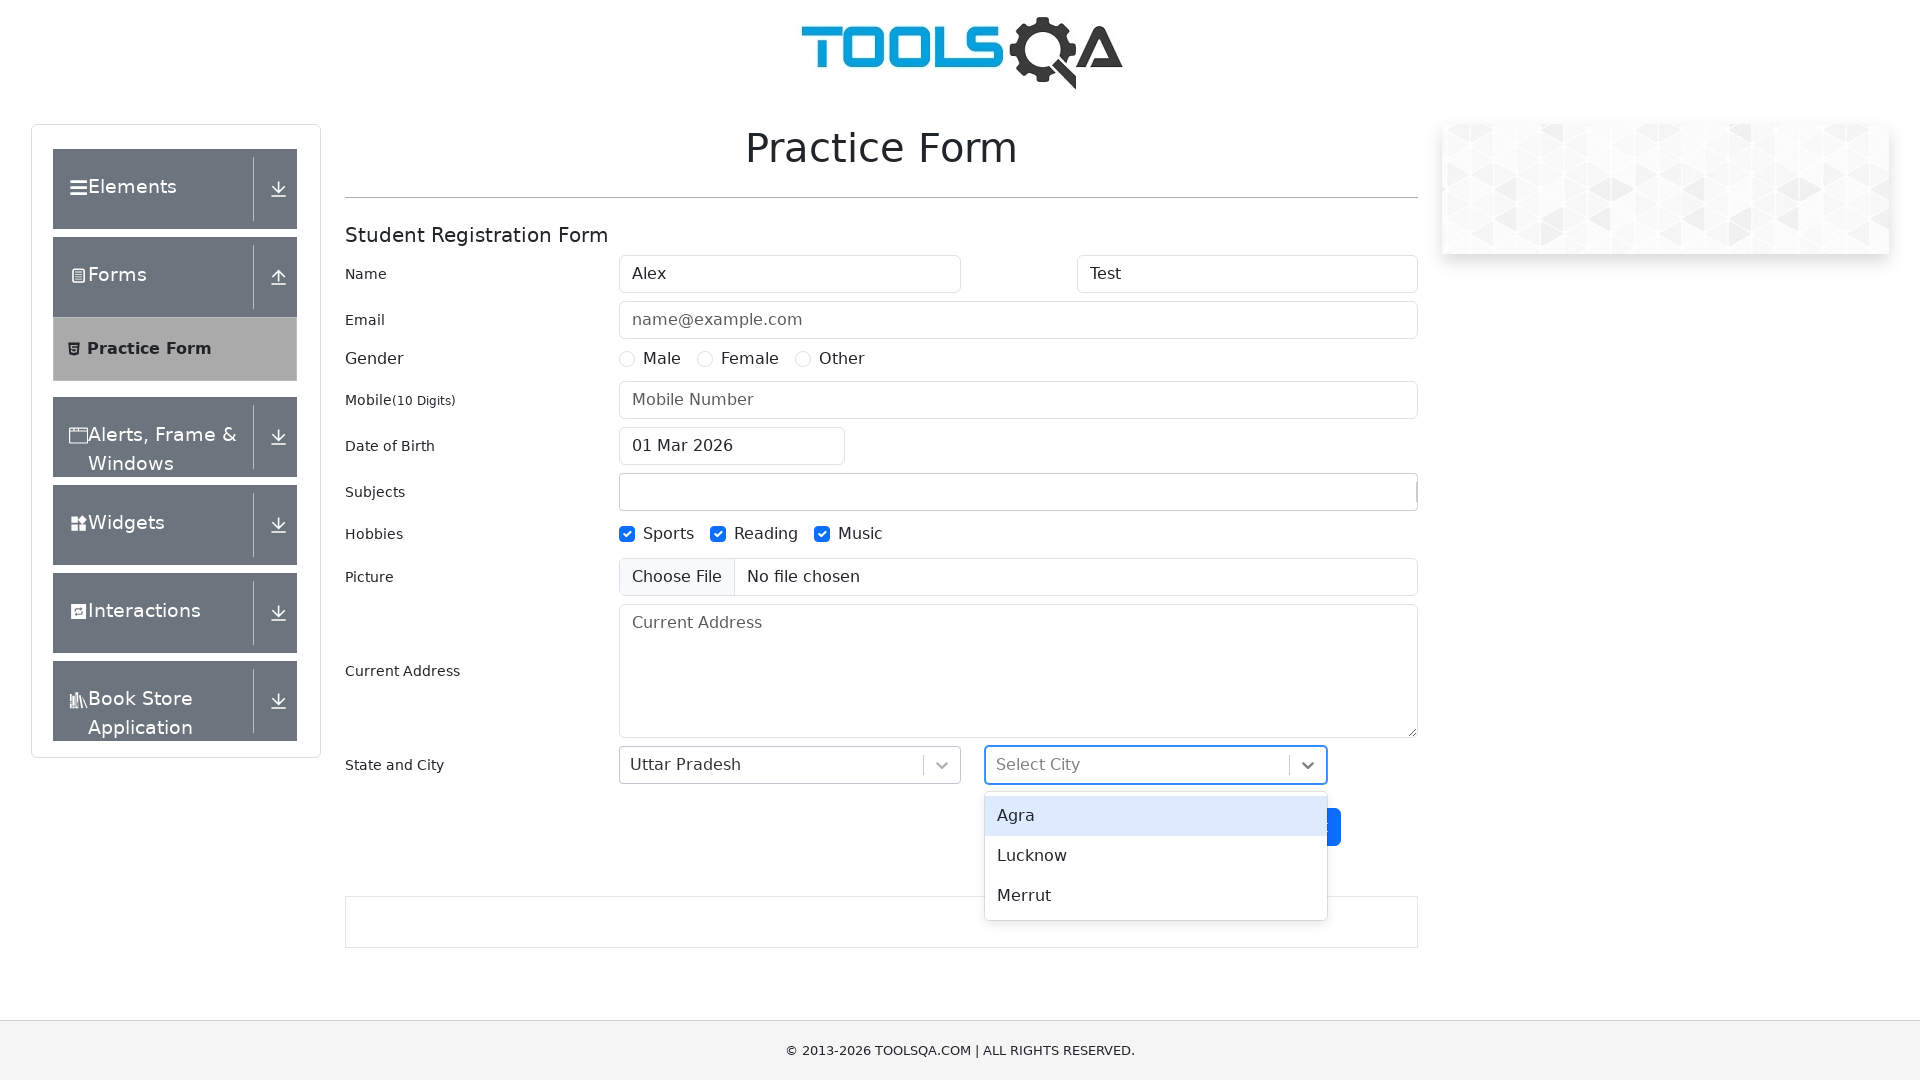

Selected city option from dropdown at (1156, 856) on #react-select-4-option-1
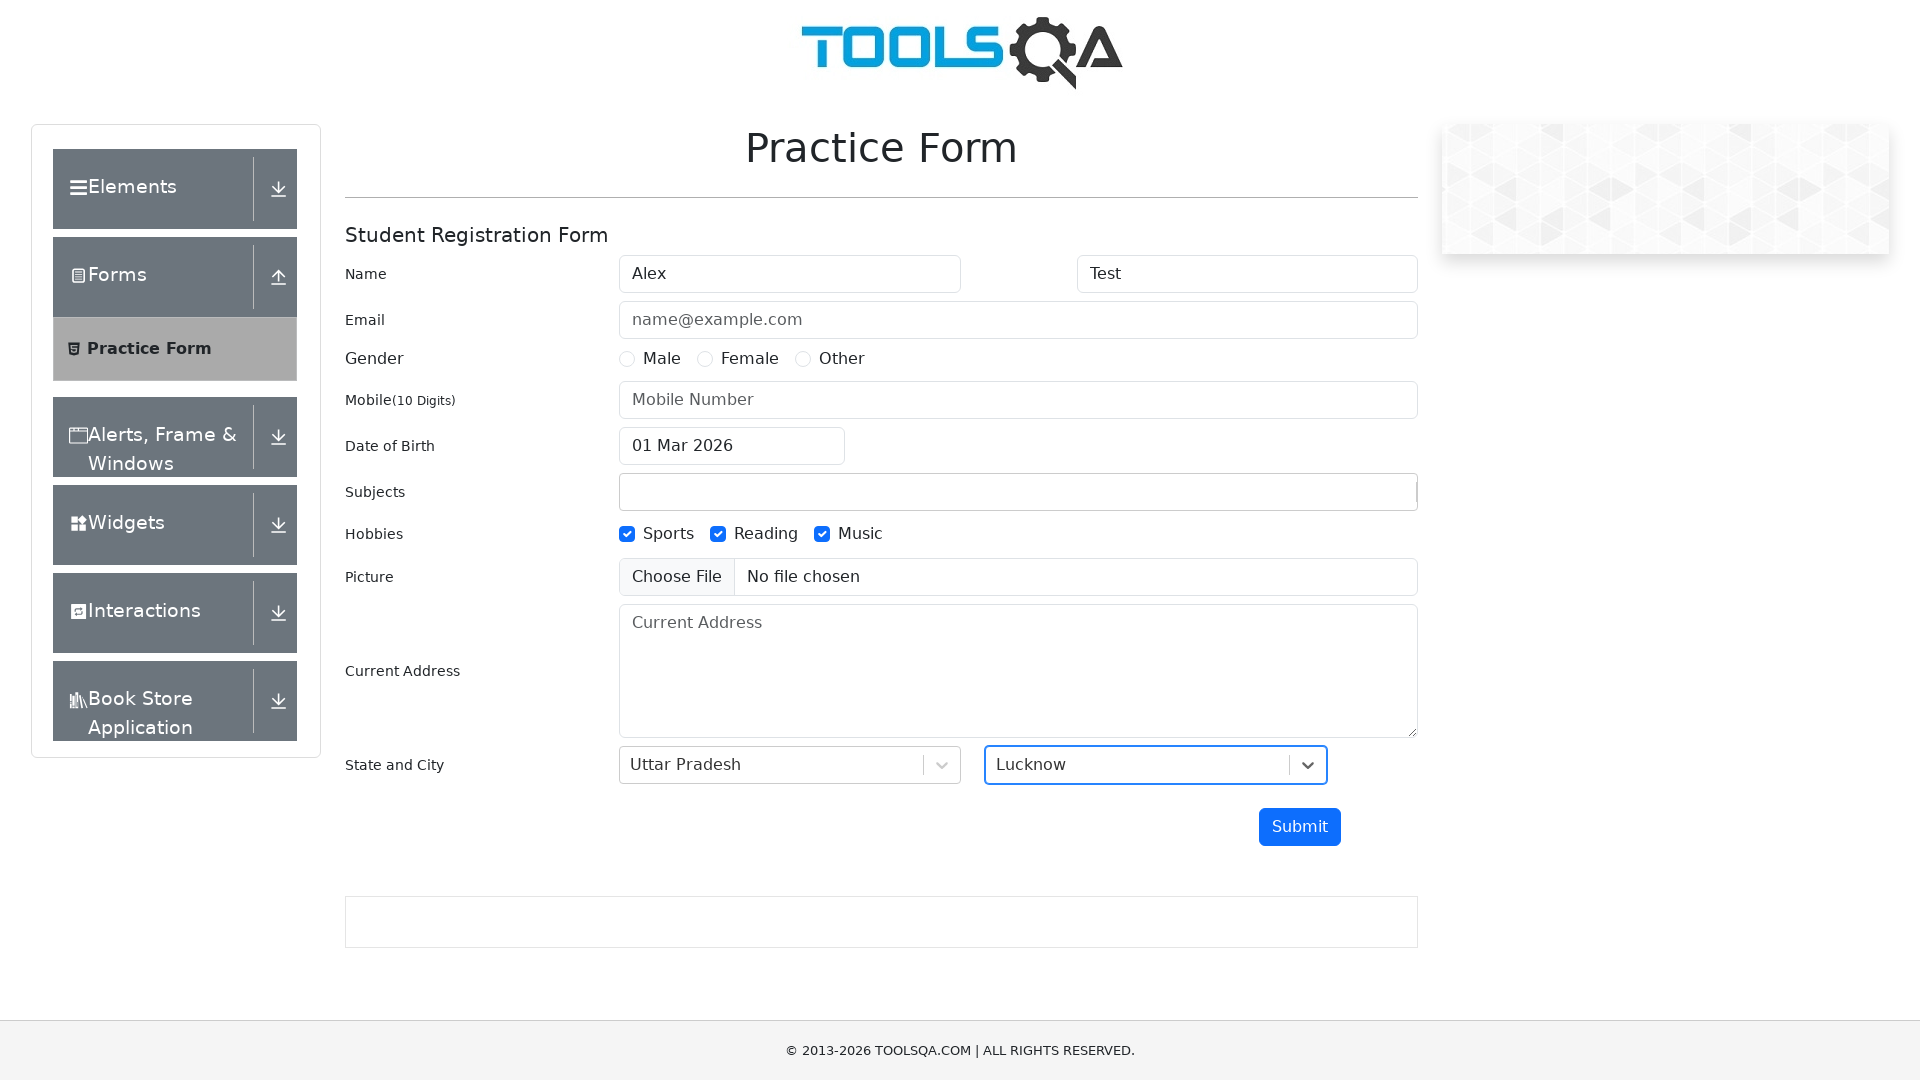

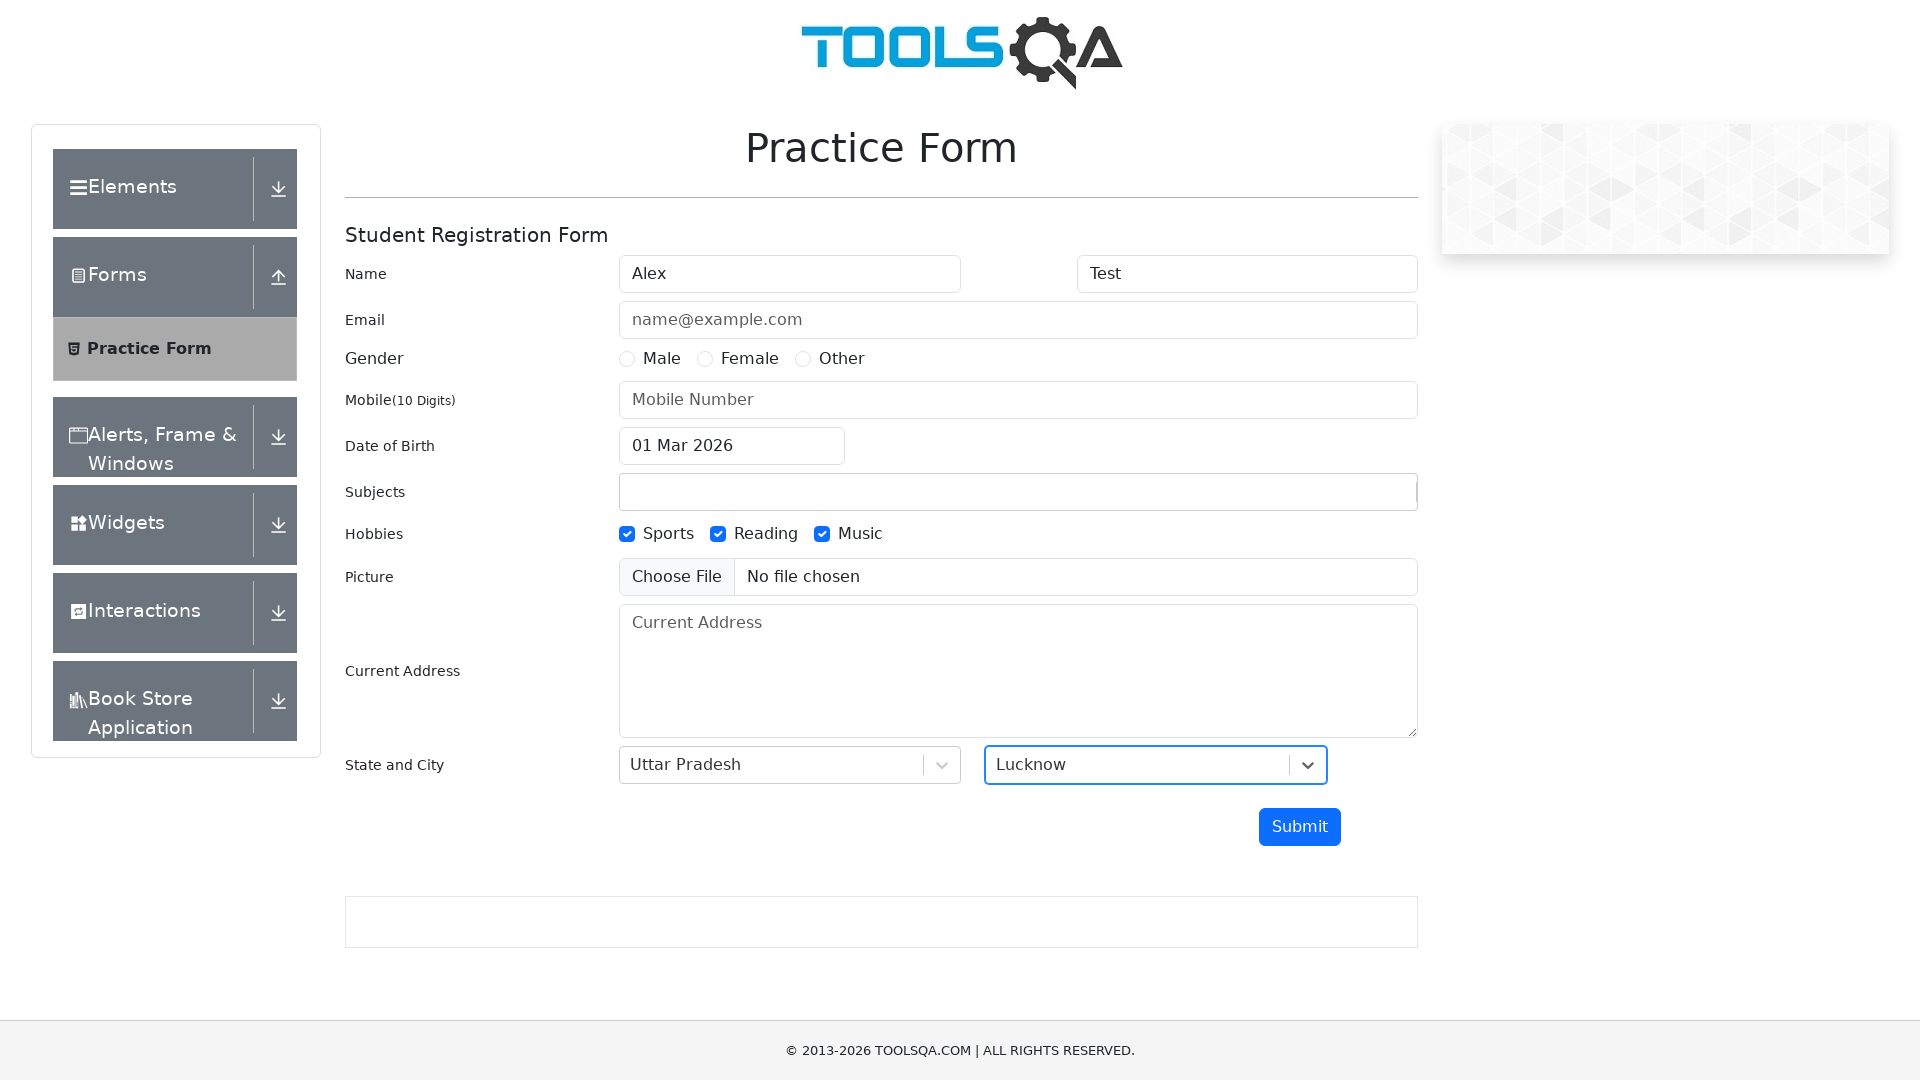